Clicks on the forgot password link

Starting URL: https://kite.zerodha.com/

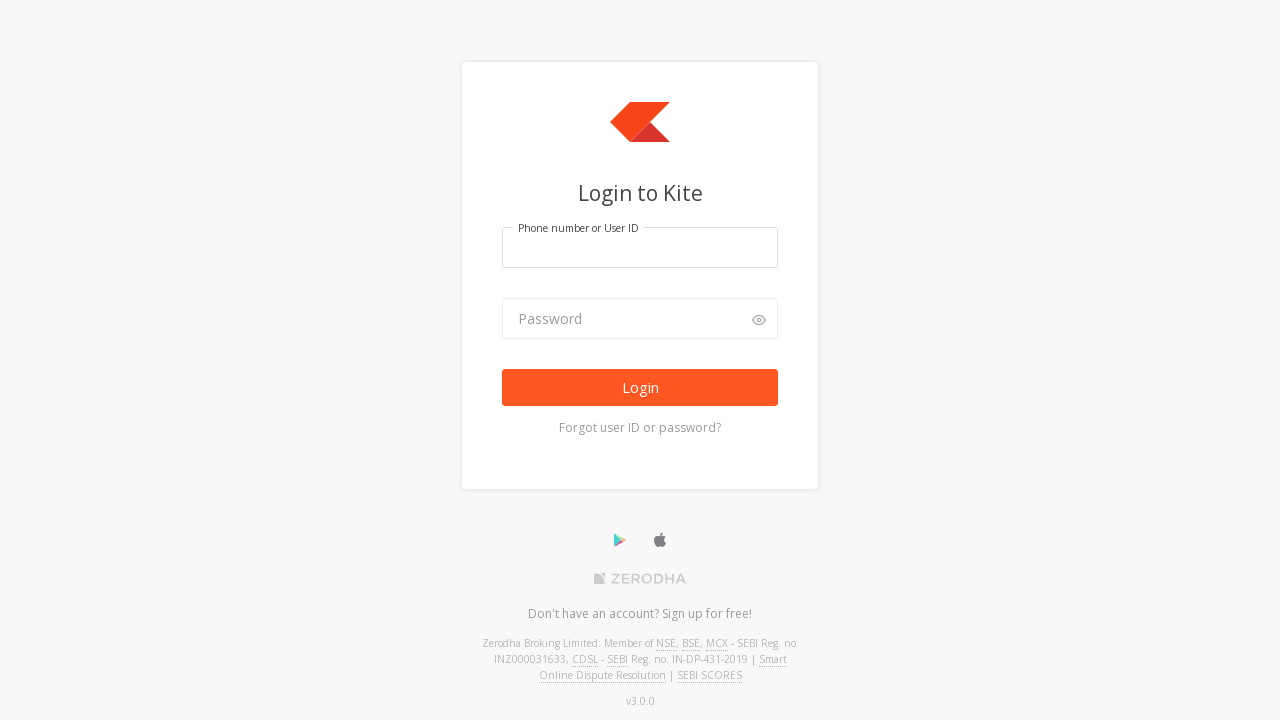

Navigated to Zerodha Kite login page
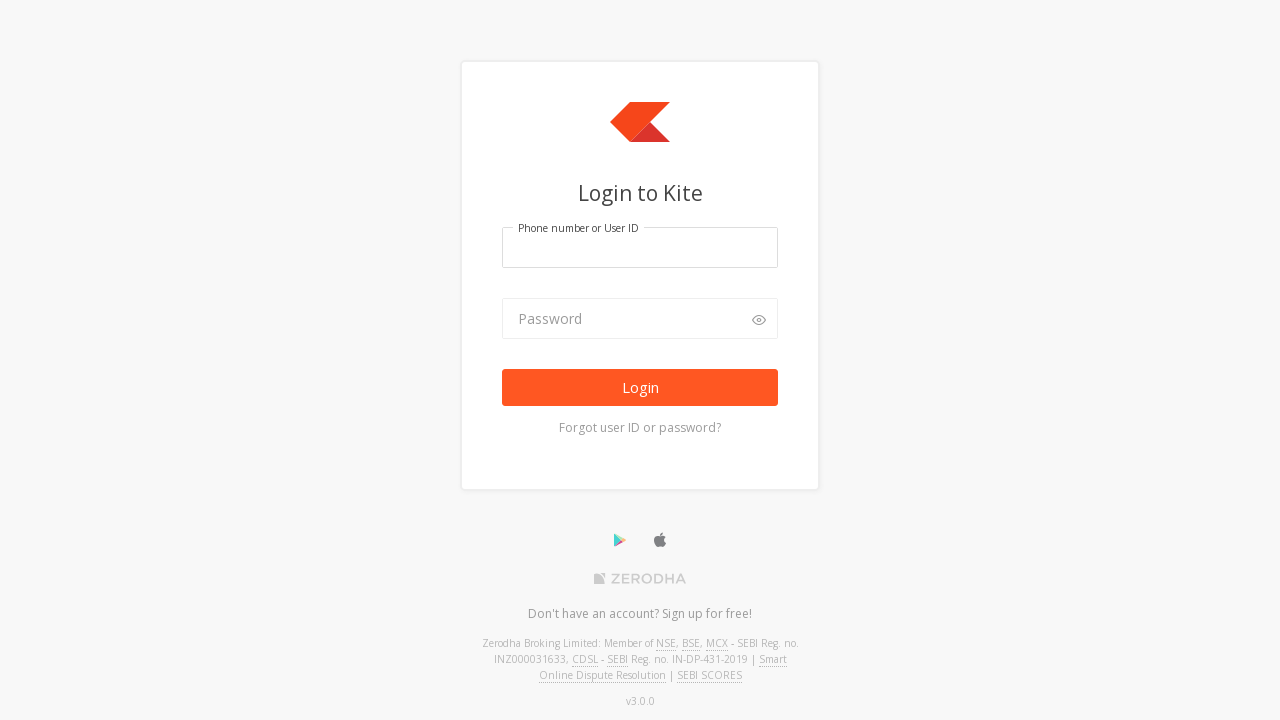

Clicked on the forgot password link at (640, 428) on a.forgot-link
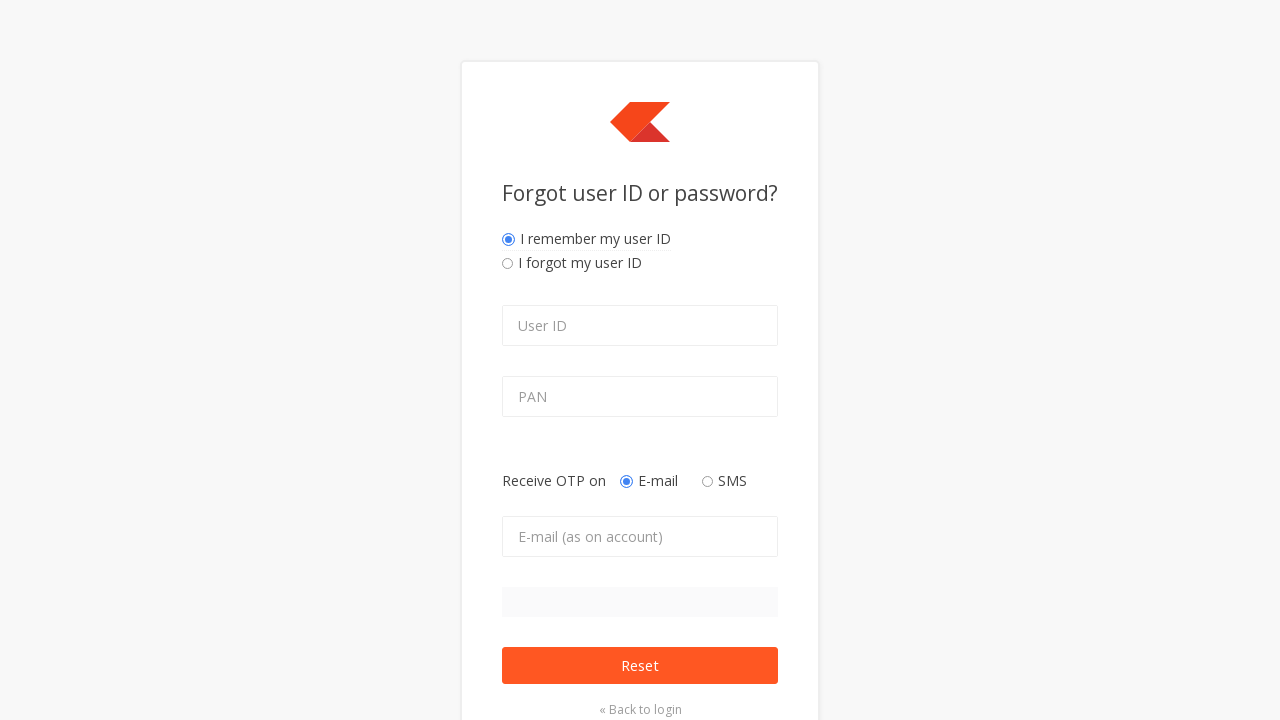

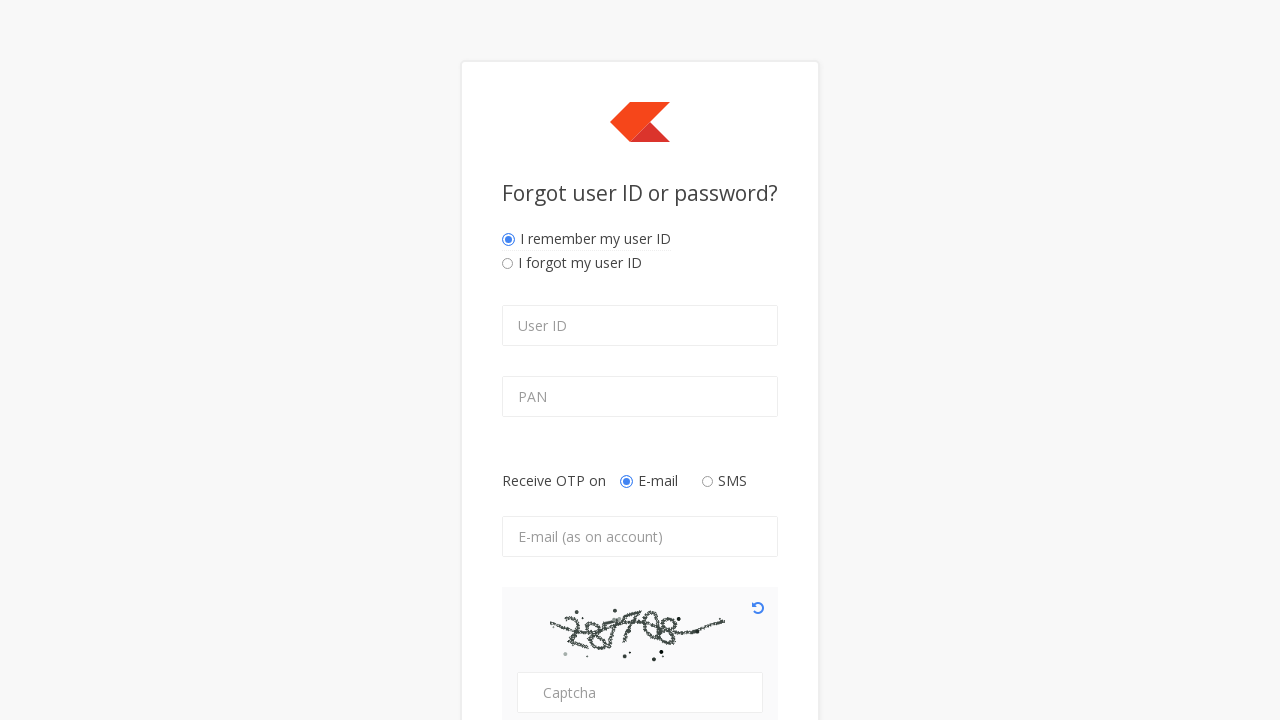